Tests Python.org search functionality by entering a search query and submitting the form using action chains

Starting URL: http://www.python.org

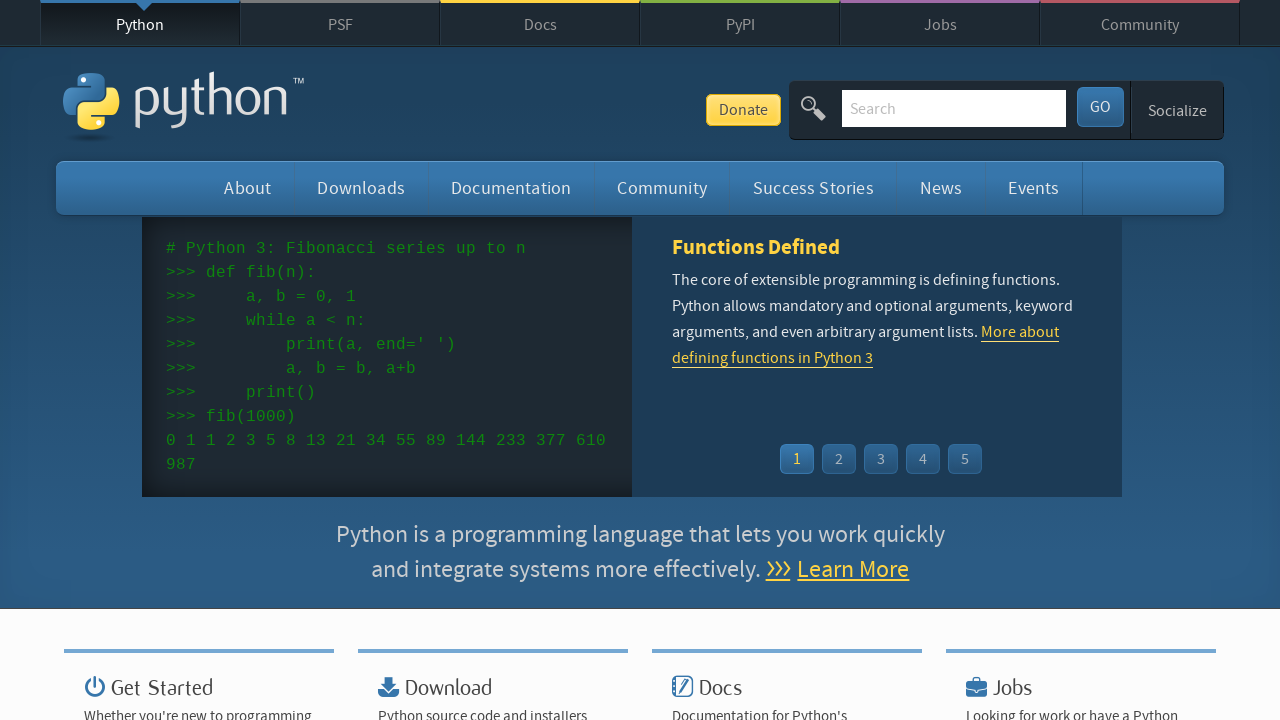

Verified page title contains 'Python'
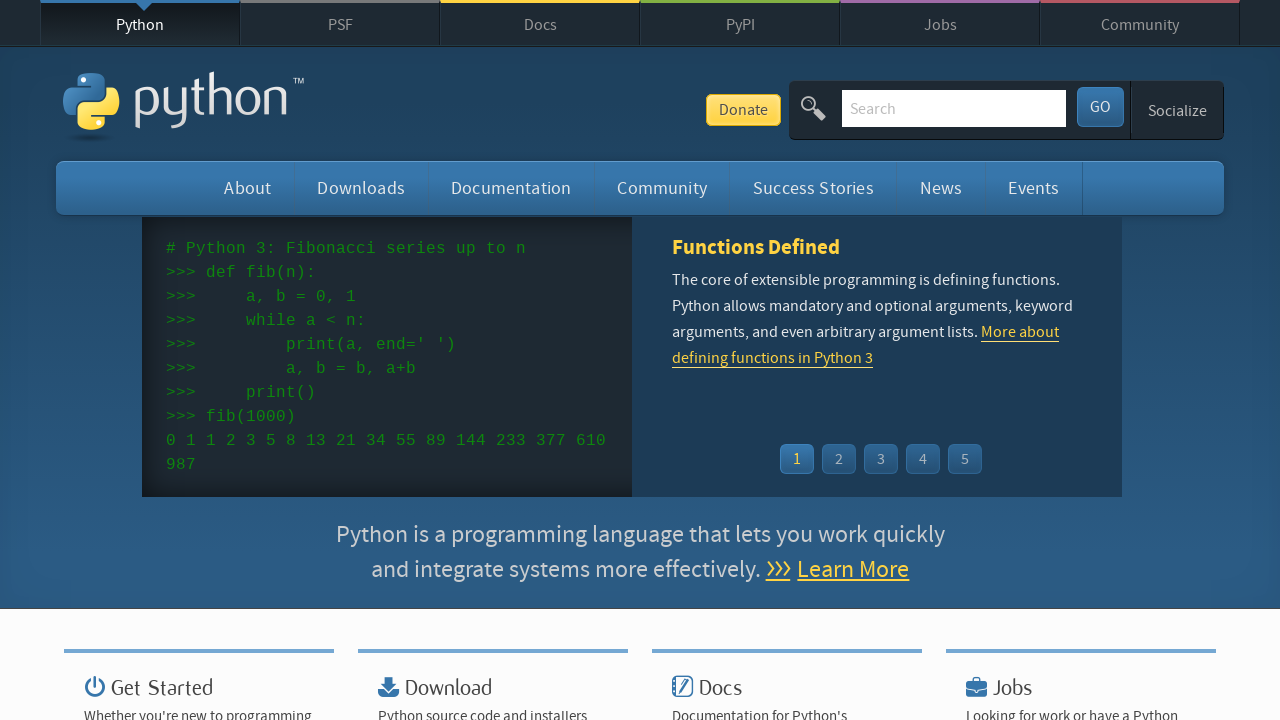

Filled search field with 'selenium' on input[name='q']
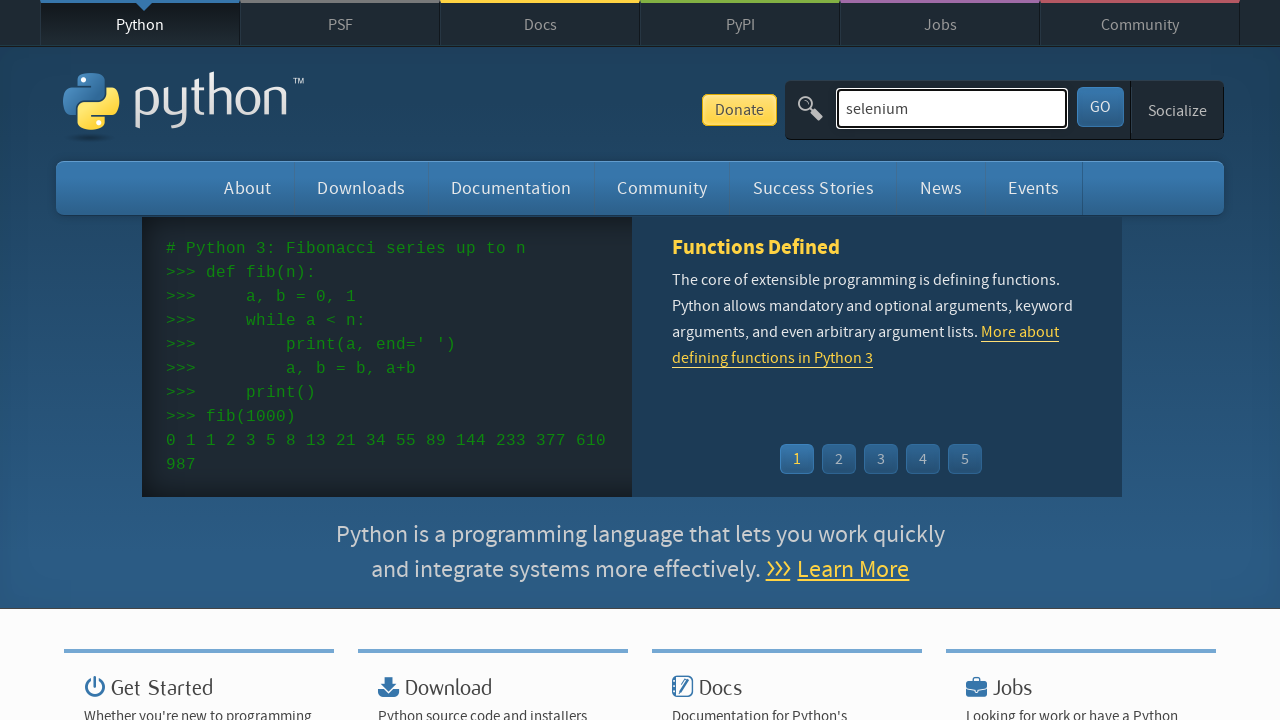

Located submit button
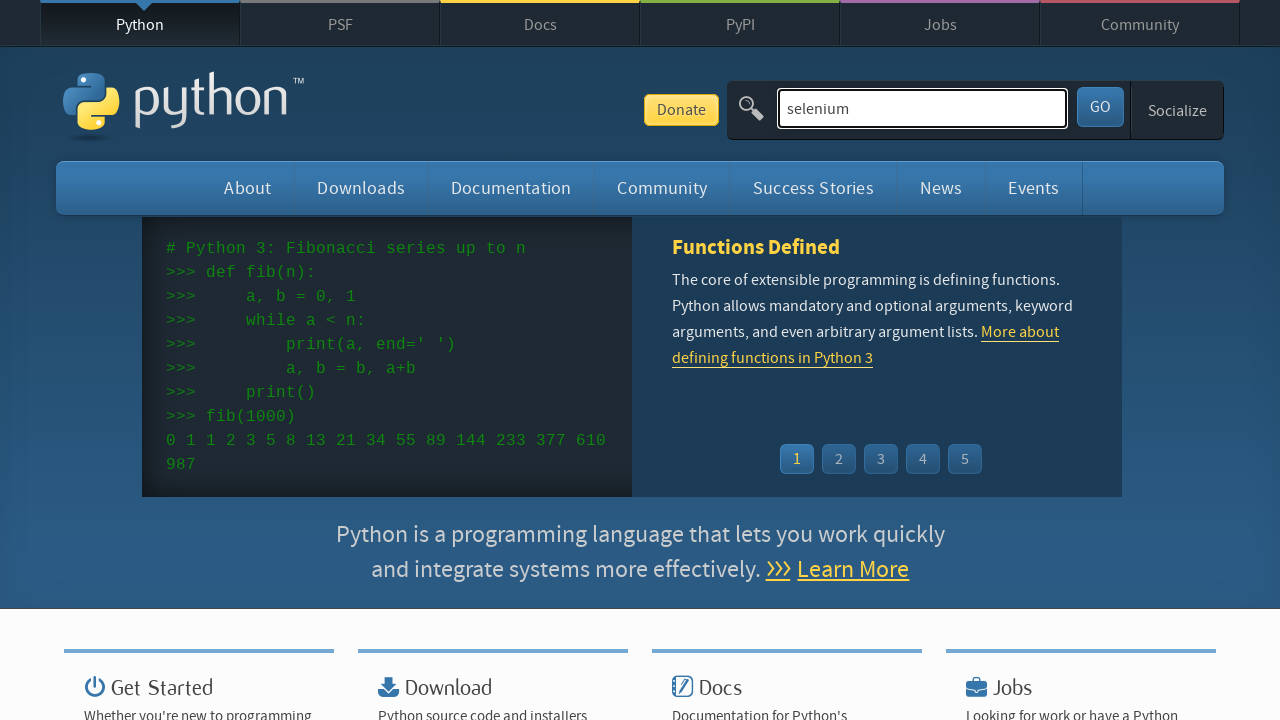

Hovered over submit button at (1100, 107) on button[name='submit']
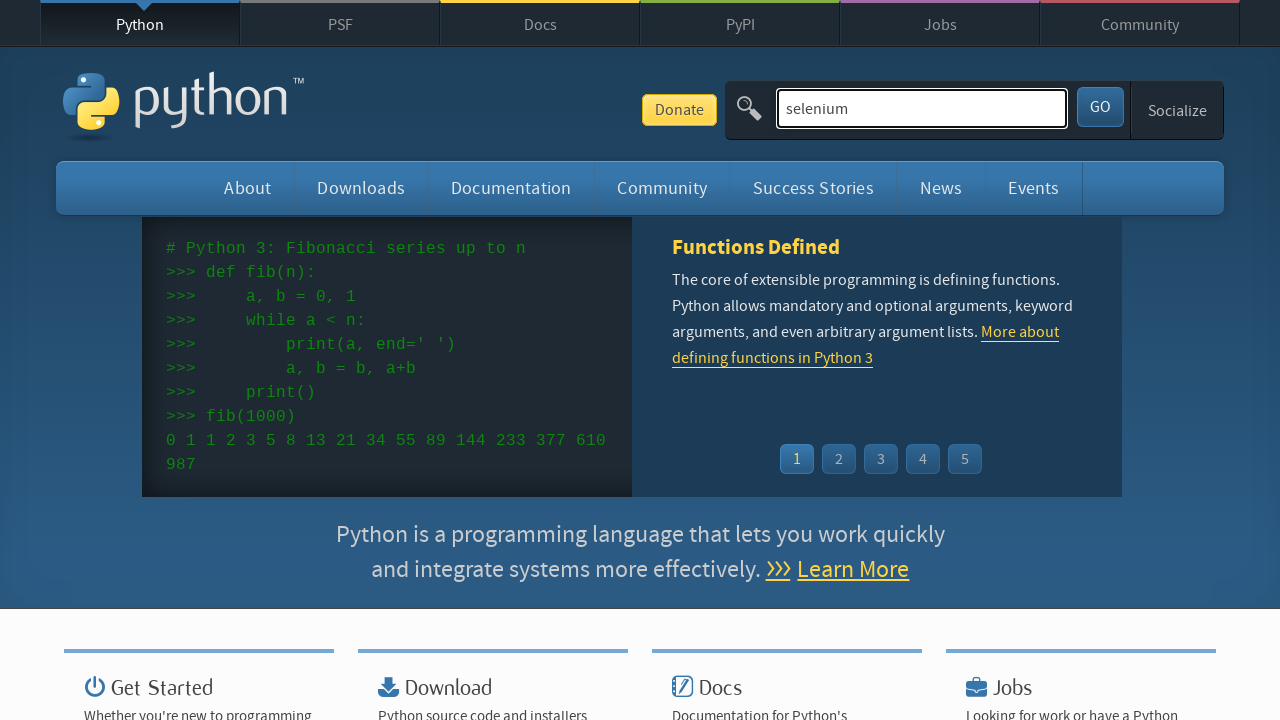

Clicked submit button to search for 'selenium' at (1100, 107) on button[name='submit']
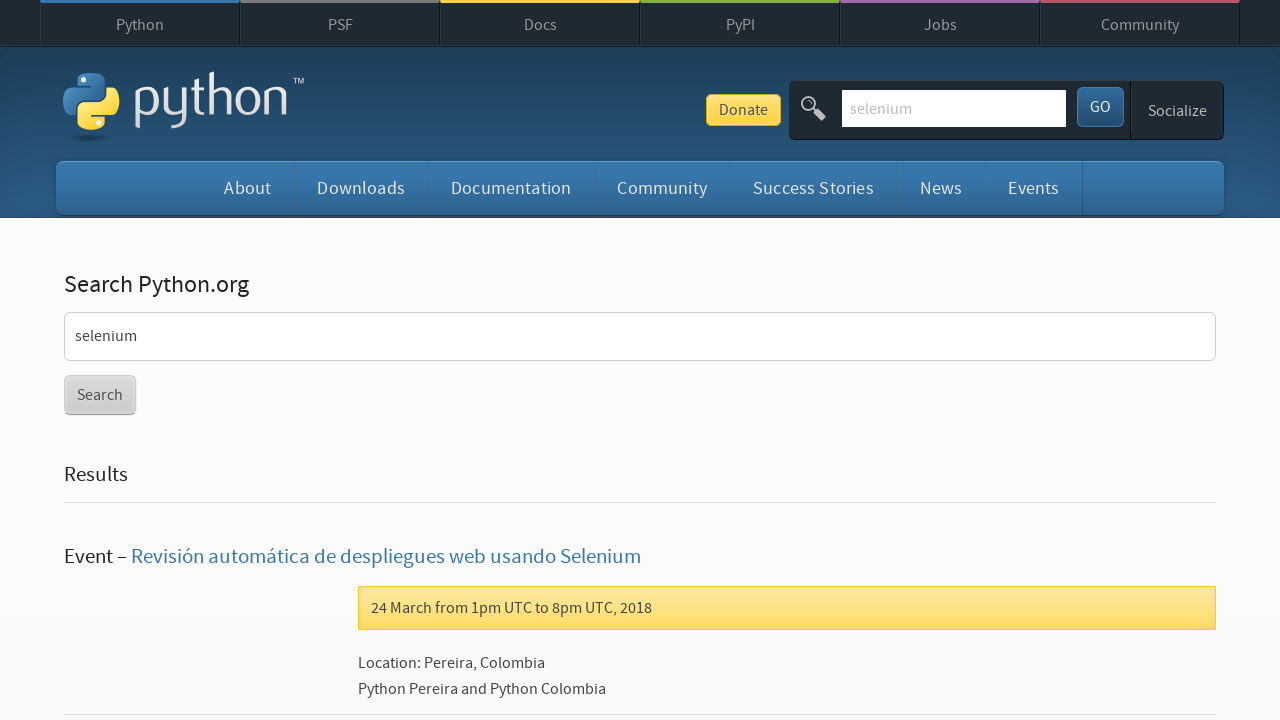

Verified search results URL matches expected URL
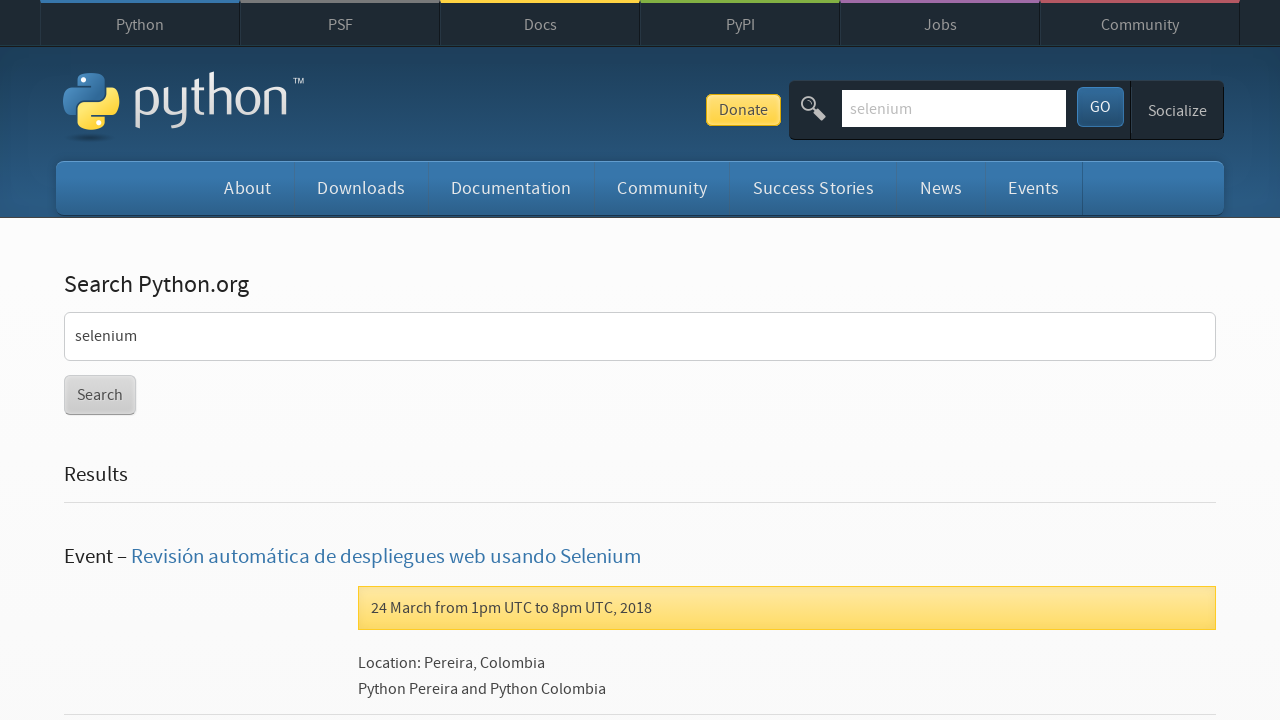

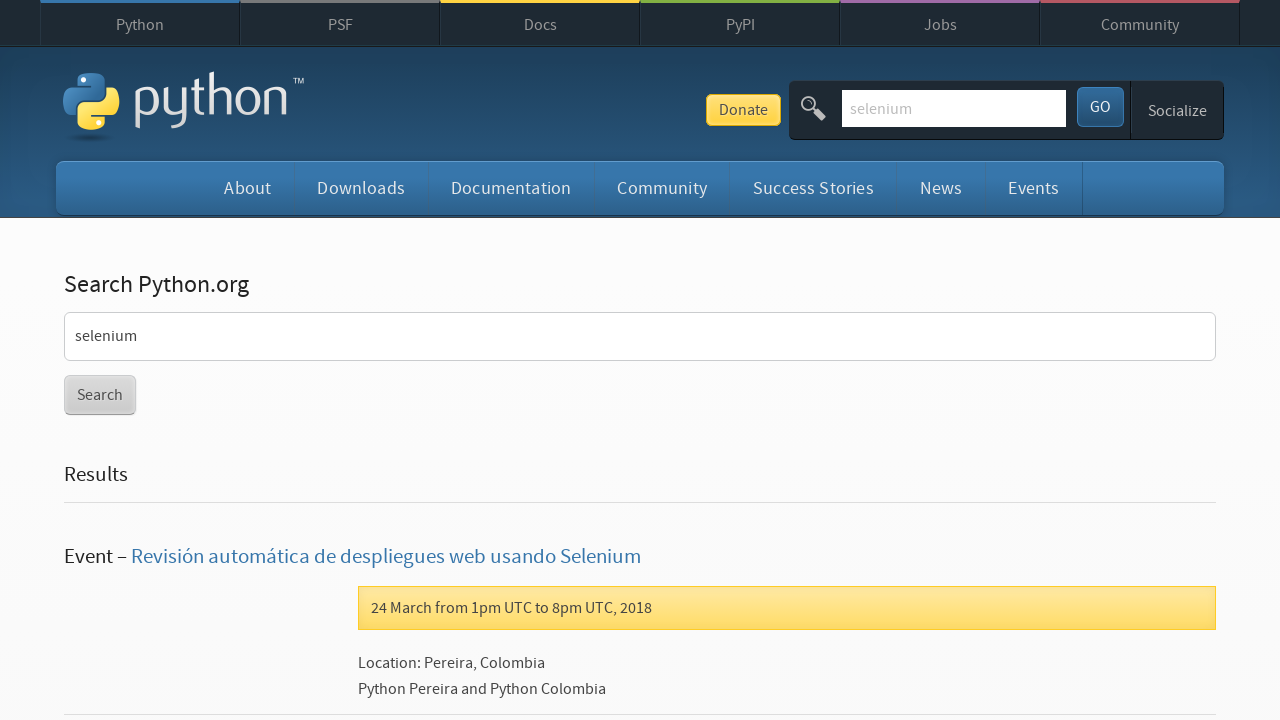